Tests mouse hover functionality by hovering over the "Add-ons" menu item to reveal a dropdown, then clicking on the "SpiceMAX" link.

Starting URL: https://www.spicejet.com/

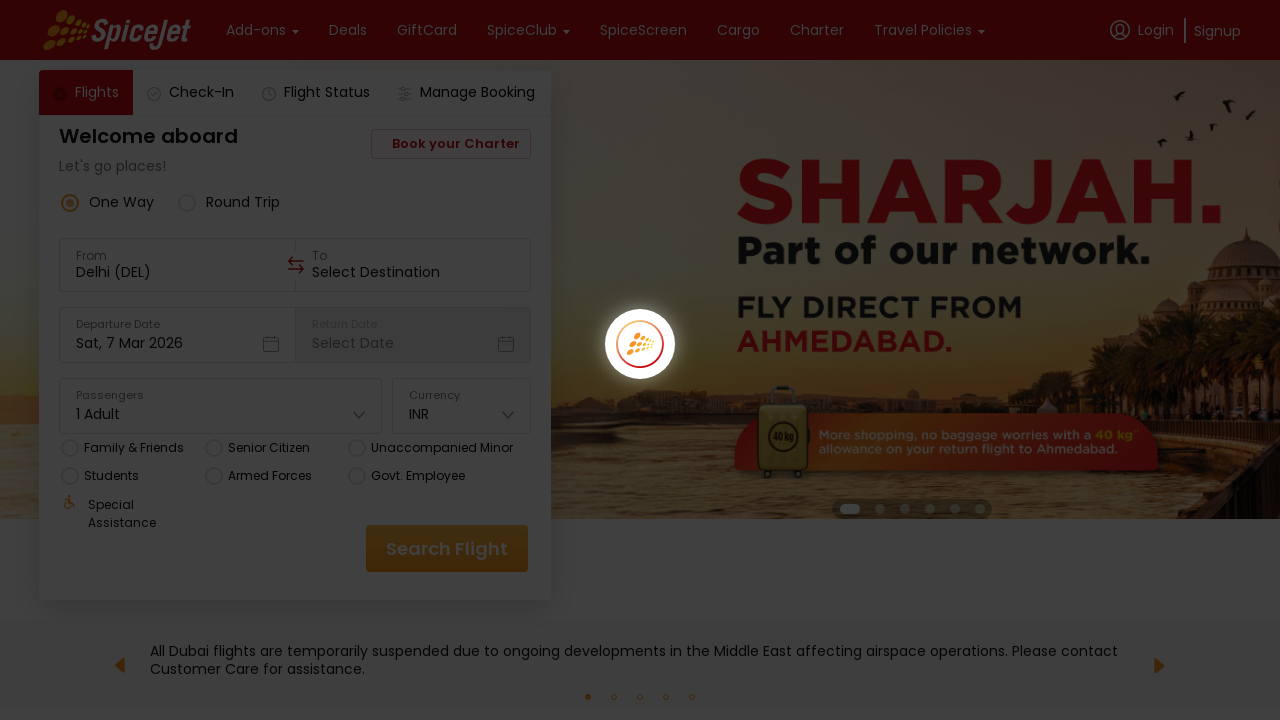

Hovered over the 'Add-ons' menu item to reveal dropdown at (30, 11) on xpath=//div[contains(text(),'Add-ons')]
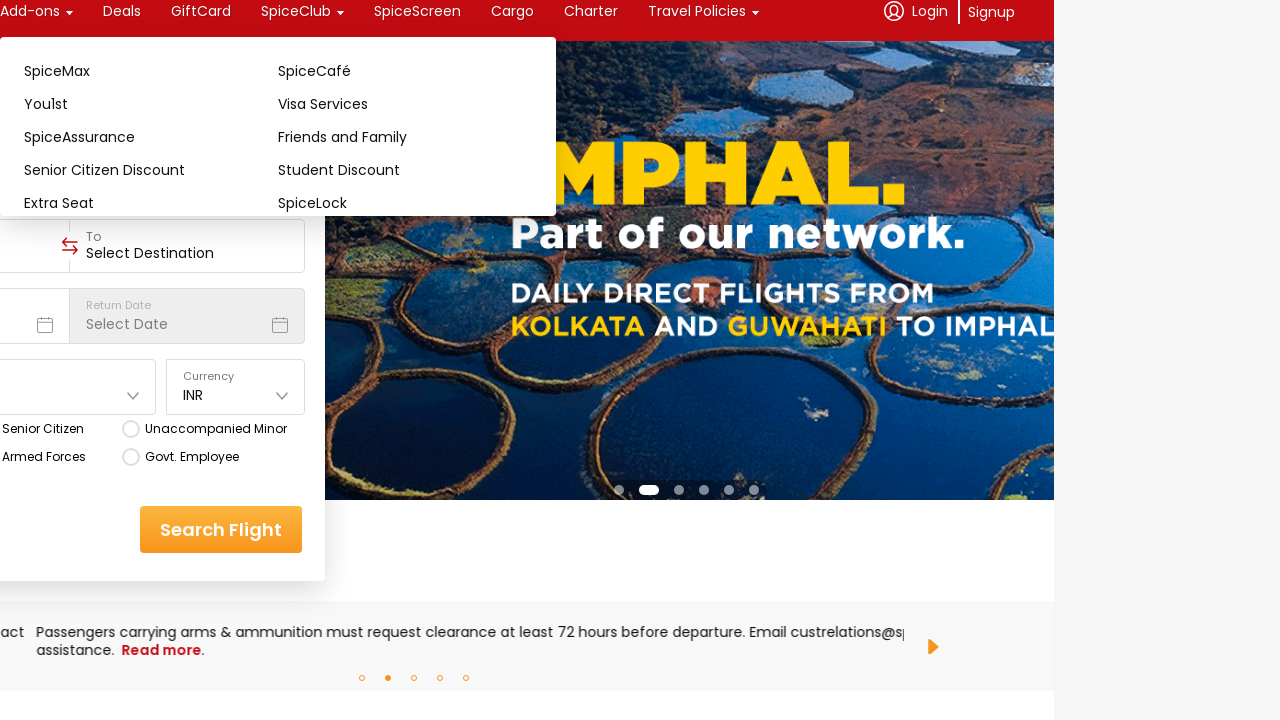

Waited for dropdown menu to appear
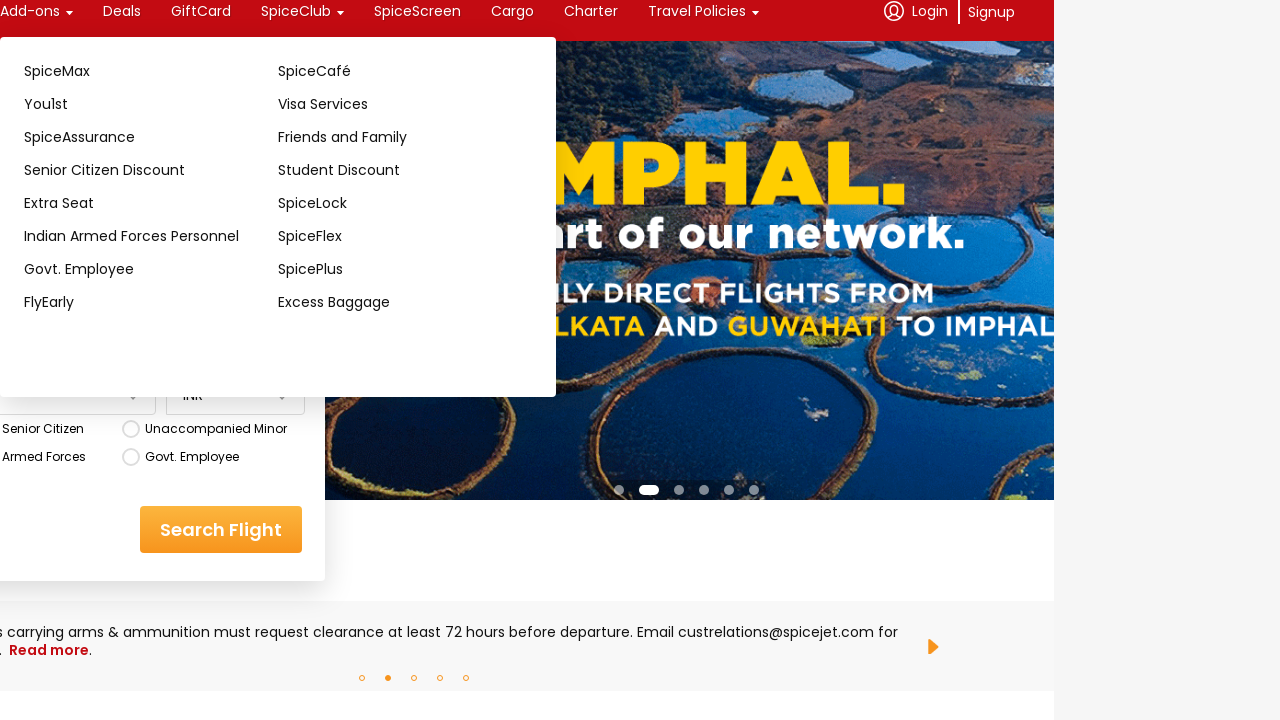

Clicked on the 'SpiceMAX' link at (151, 71) on text=SpiceMAX
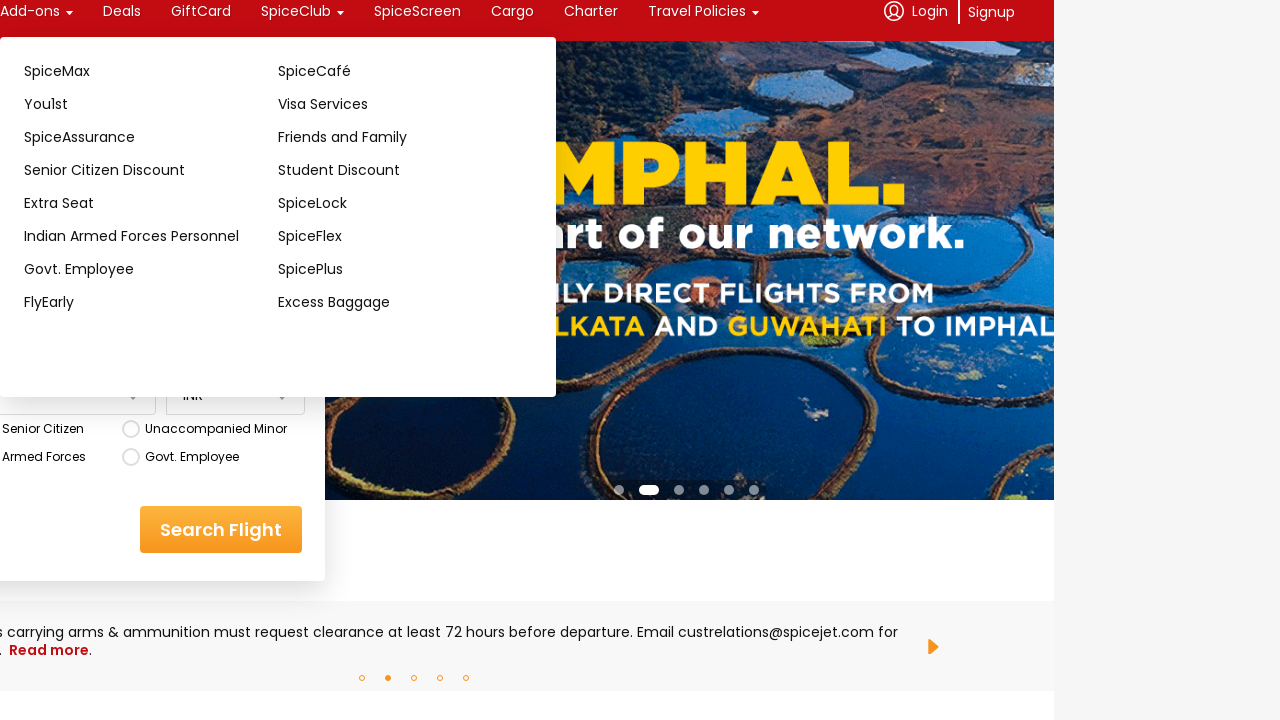

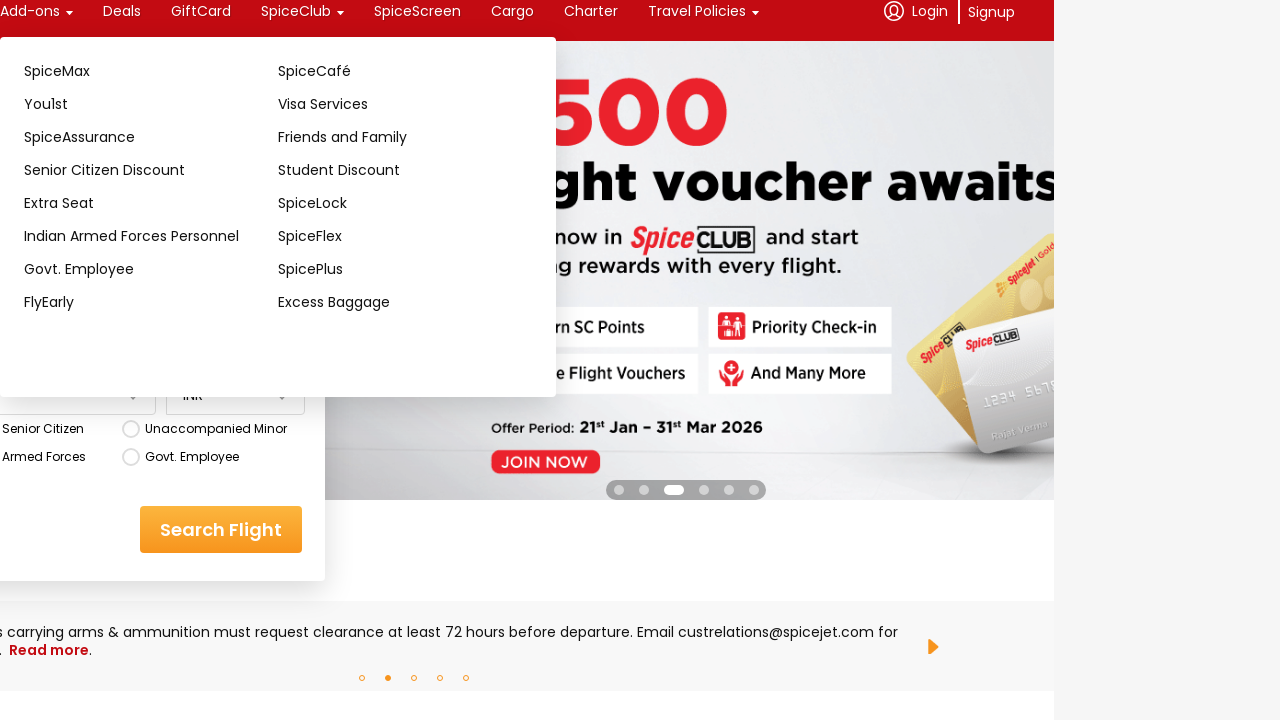